Tests interaction with multiple frames and nested iframes on a demo page, filling text inputs across different frames and interacting with a Google Form embedded in an inner frame.

Starting URL: https://ui.vision/demo/webtest/frames/

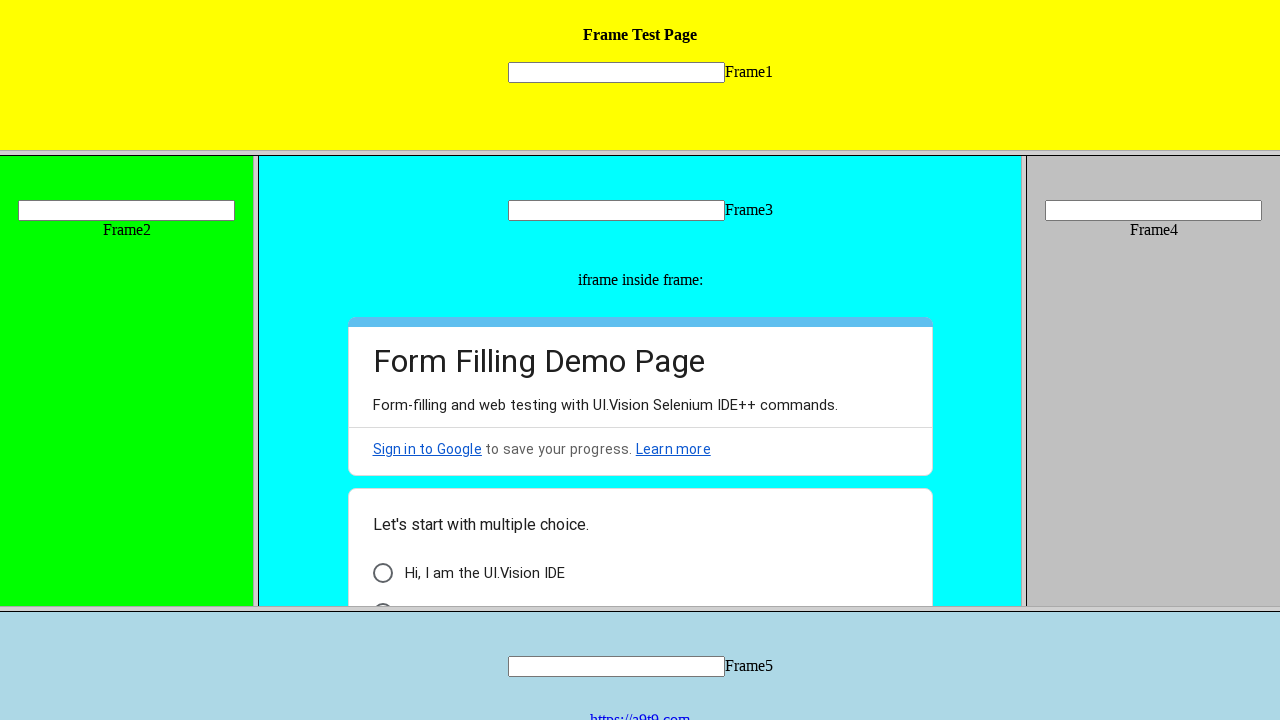

Retrieved frame 1 from URL https://ui.vision/demo/webtest/frames/frame_1.html
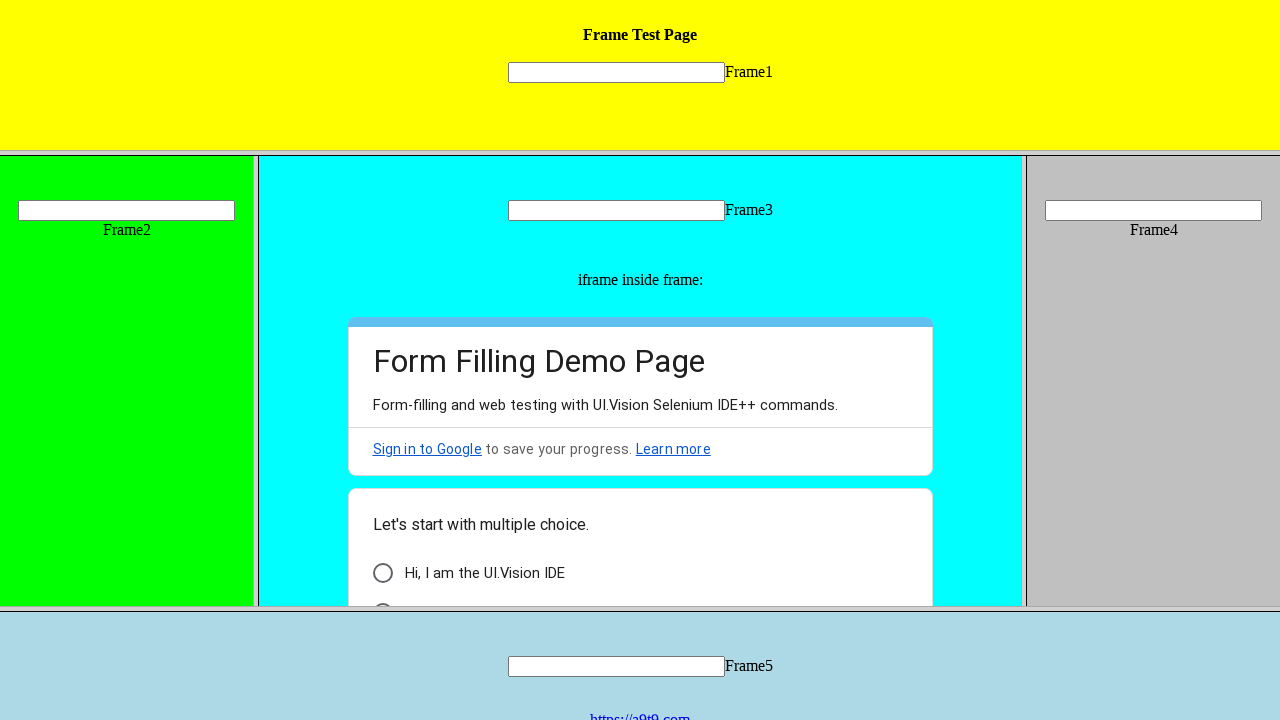

Filled text input 'mytext1' in frame 1 with 'testuser_marco' on xpath=//input[@name='mytext1']
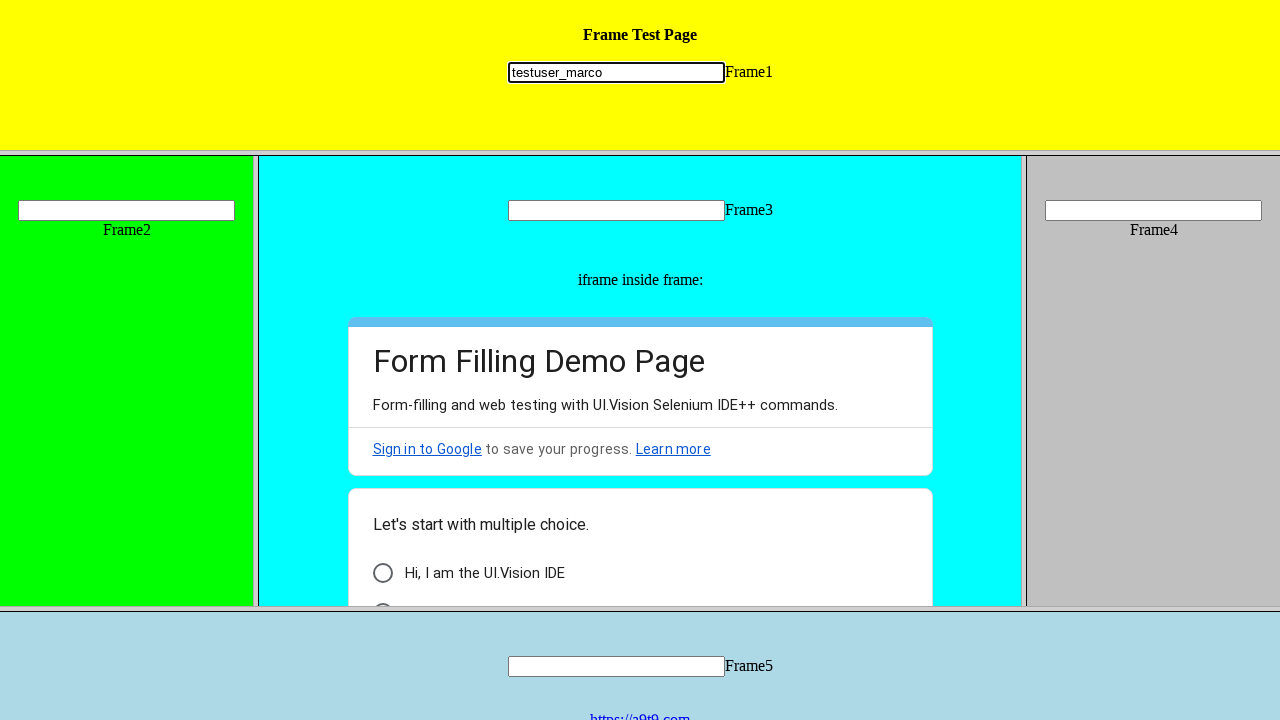

Retrieved frame 2 from URL https://ui.vision/demo/webtest/frames/frame_2.html
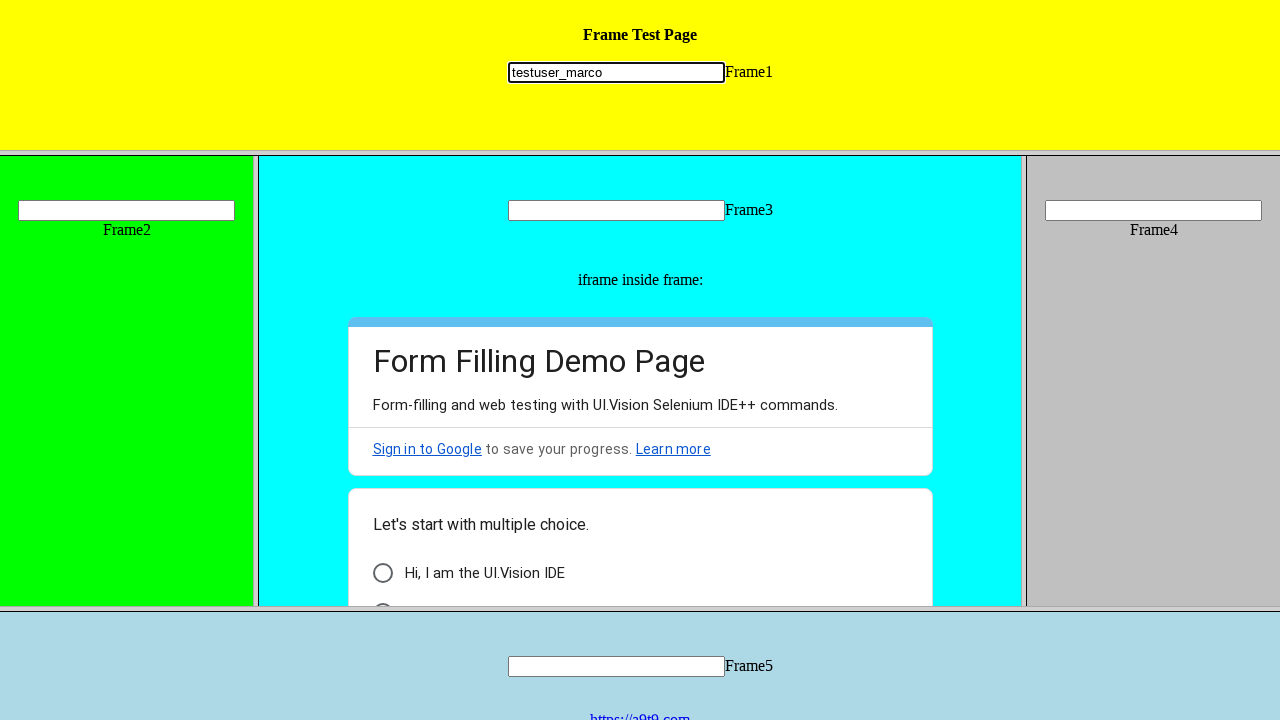

Filled text input 'mytext2' in frame 2 with 'rodriguez' on xpath=//input[@name='mytext2']
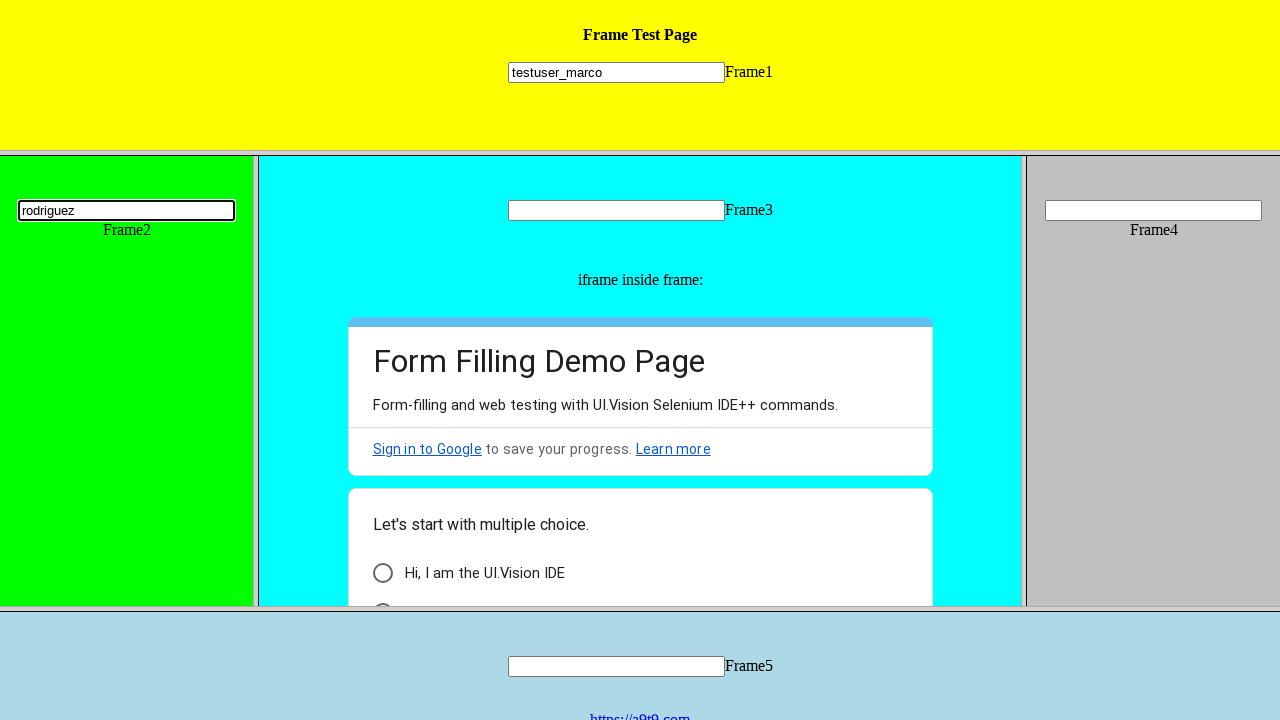

Retrieved frame 3 from URL https://ui.vision/demo/webtest/frames/frame_3.html
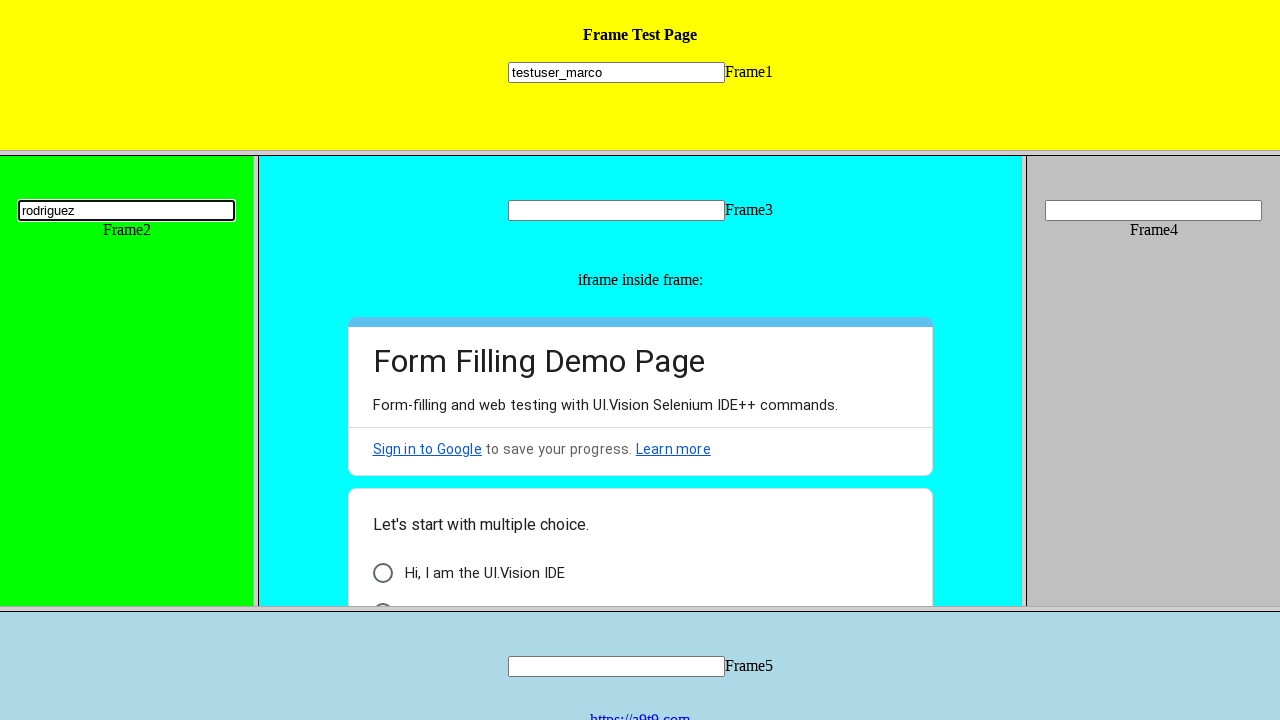

Accessed inner Google Form iframe nested within frame 3
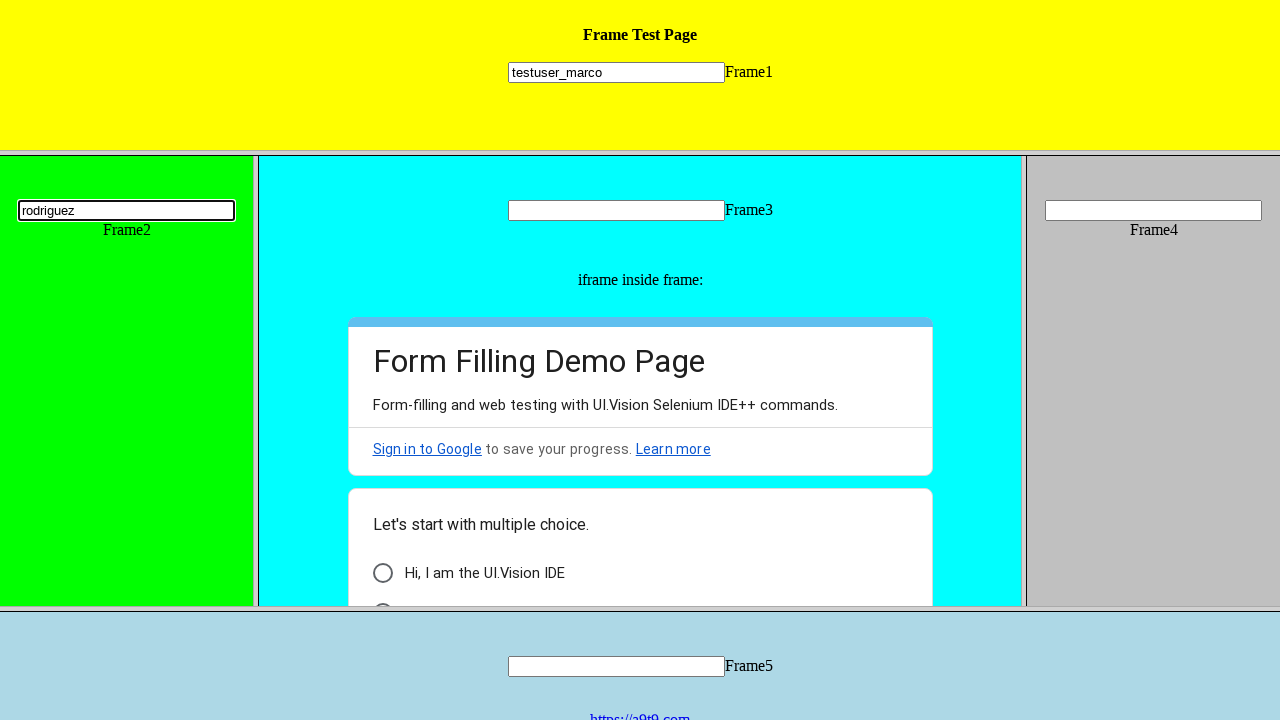

Clicked on form element with class 'AB7Lab Id5V1' at (382, 588) on xpath=//iframe[contains(@src, 'docs.google.com/forms')] >> internal:control=ente
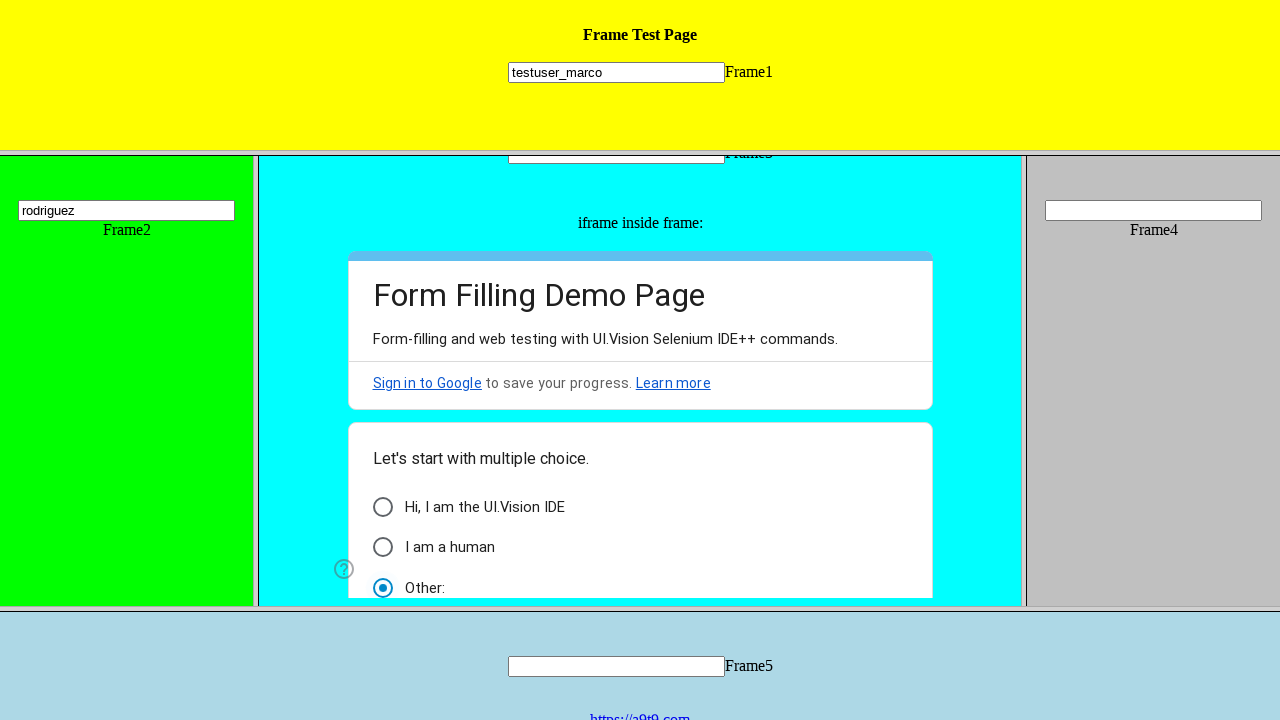

Filled text input in Google Form with 'sample_text_123' on xpath=//iframe[contains(@src, 'docs.google.com/forms')] >> internal:control=ente
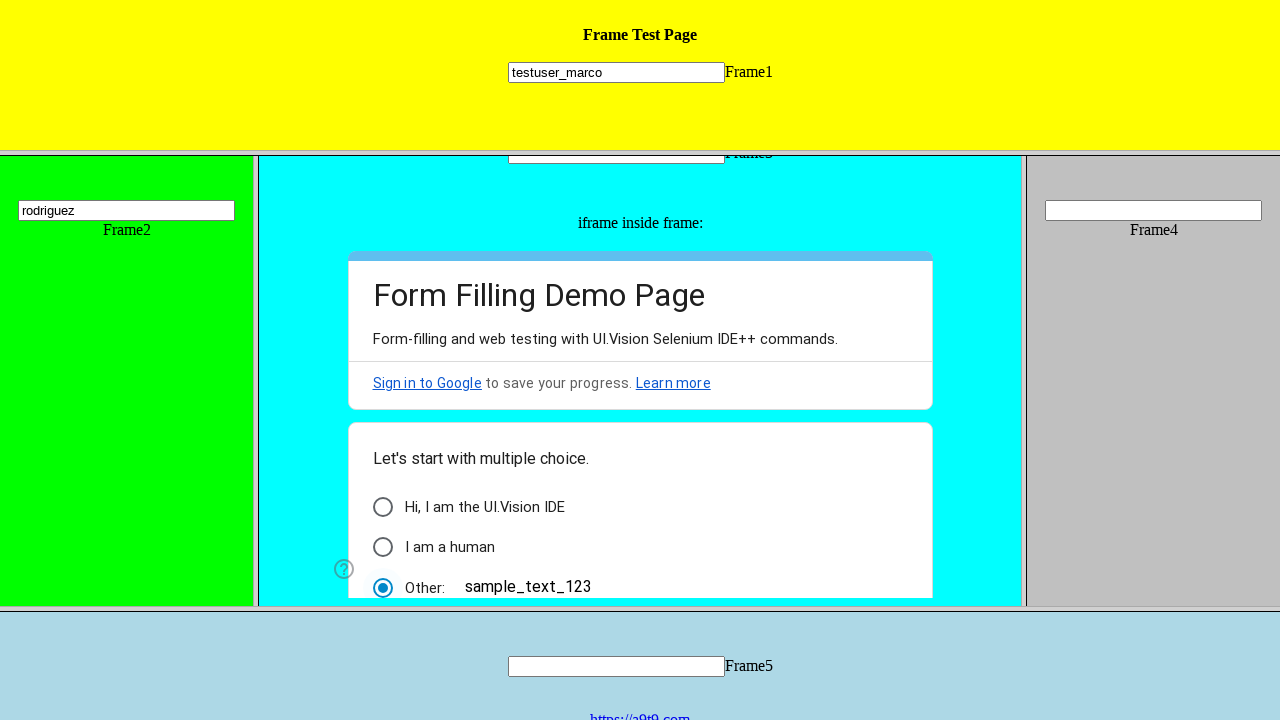

Checked a checkbox option in the Google Form at (382, 423) on xpath=//iframe[contains(@src, 'docs.google.com/forms')] >> internal:control=ente
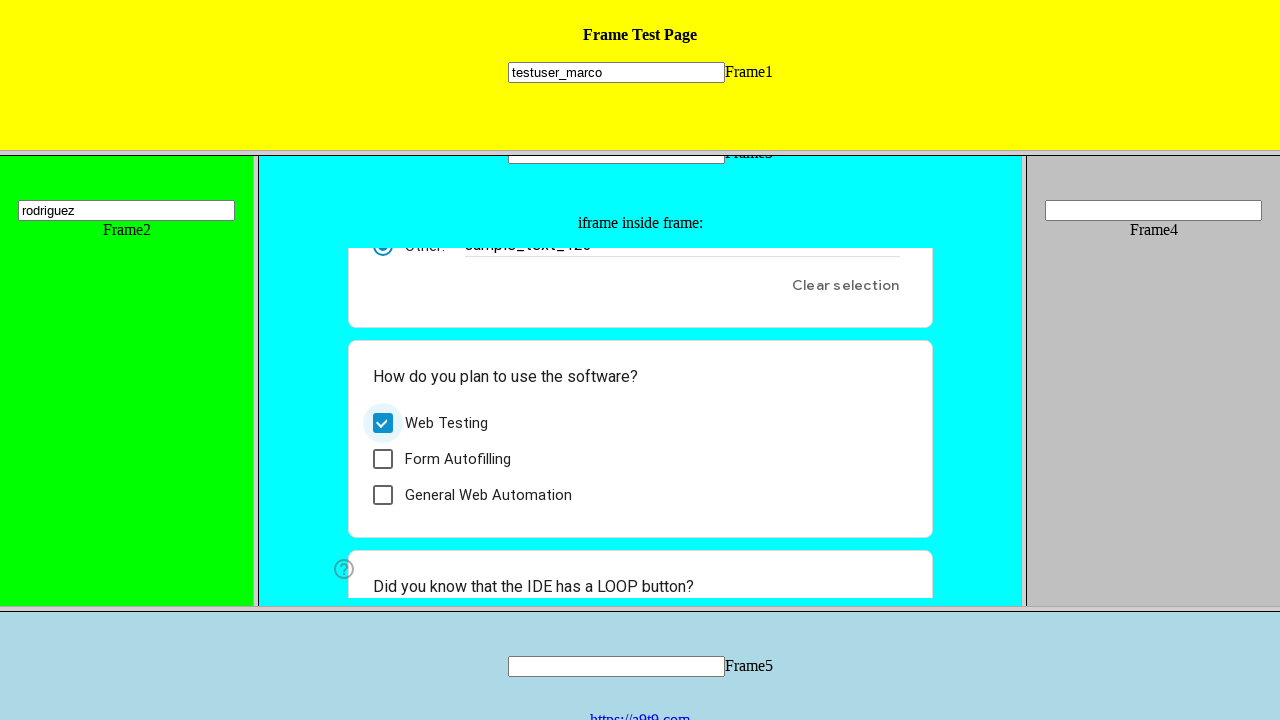

Clicked on a form option with class 'vRMGwf oJeWuf' at (452, 423) on xpath=//iframe[contains(@src, 'docs.google.com/forms')] >> internal:control=ente
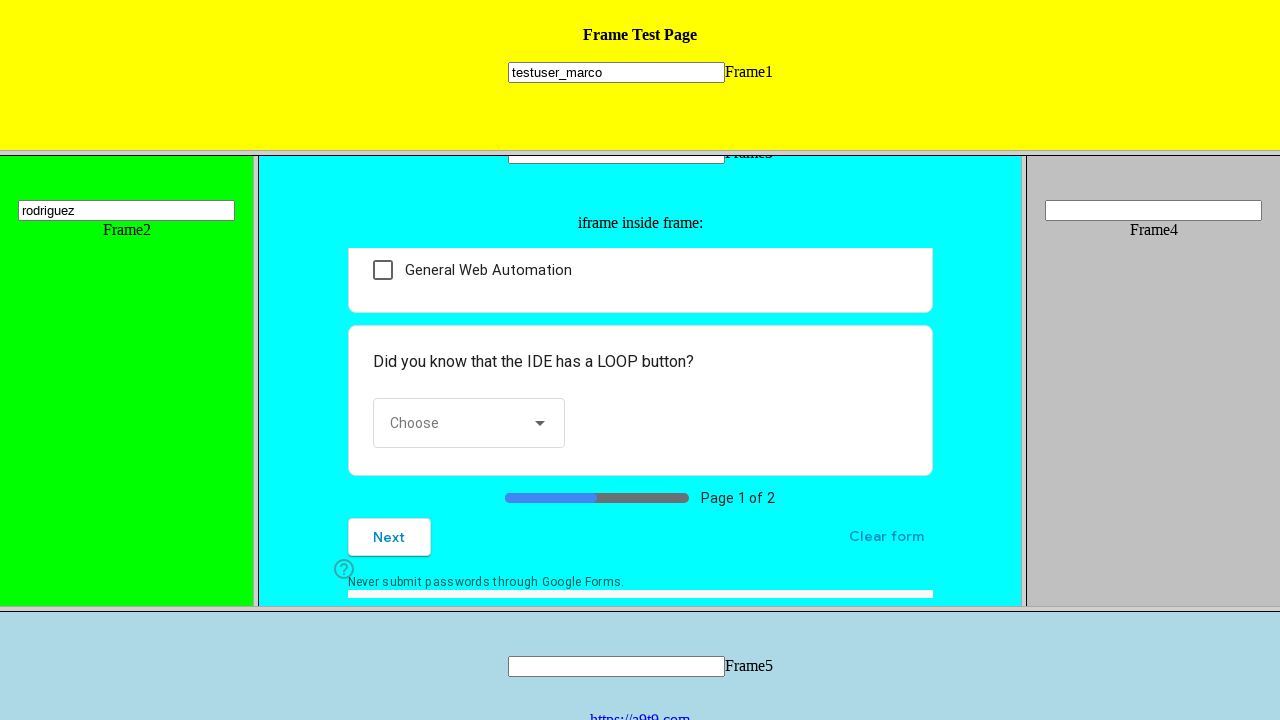

Clicked Next button to advance in the Google Form at (389, 588) on xpath=//iframe[contains(@src, 'docs.google.com/forms')] >> internal:control=ente
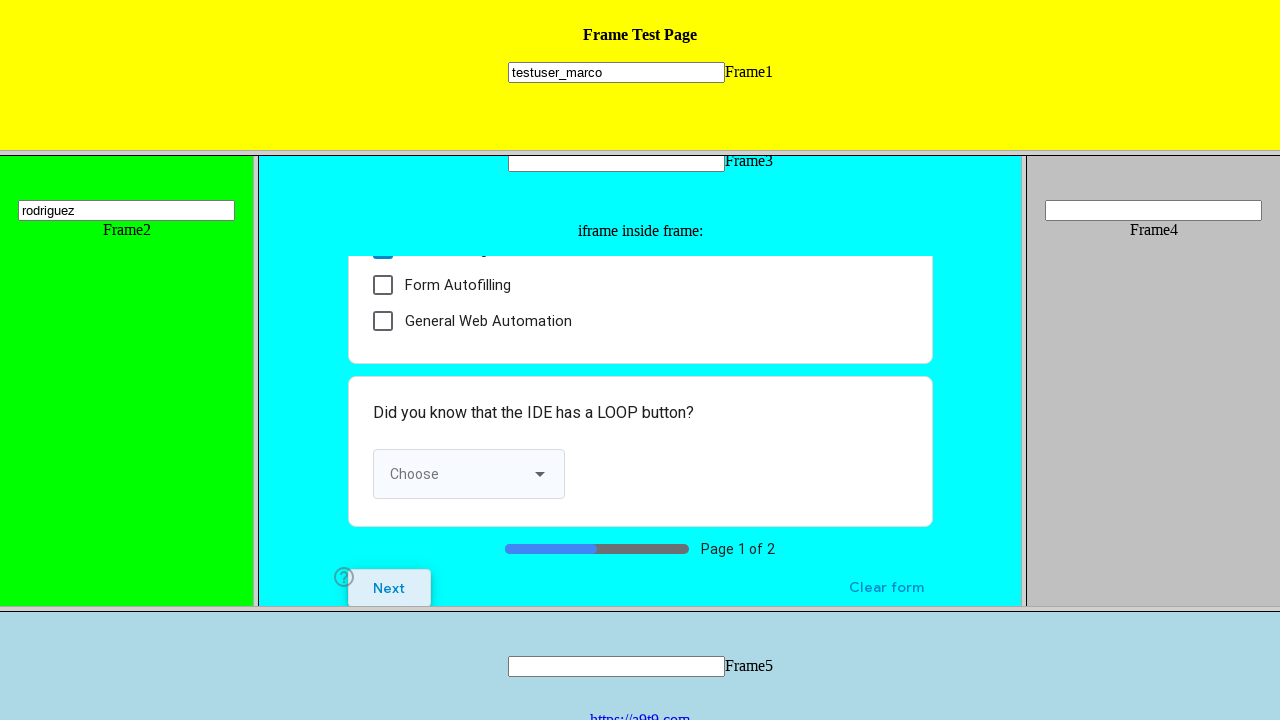

Retrieved frame 4 from URL https://ui.vision/demo/webtest/frames/frame_4.html
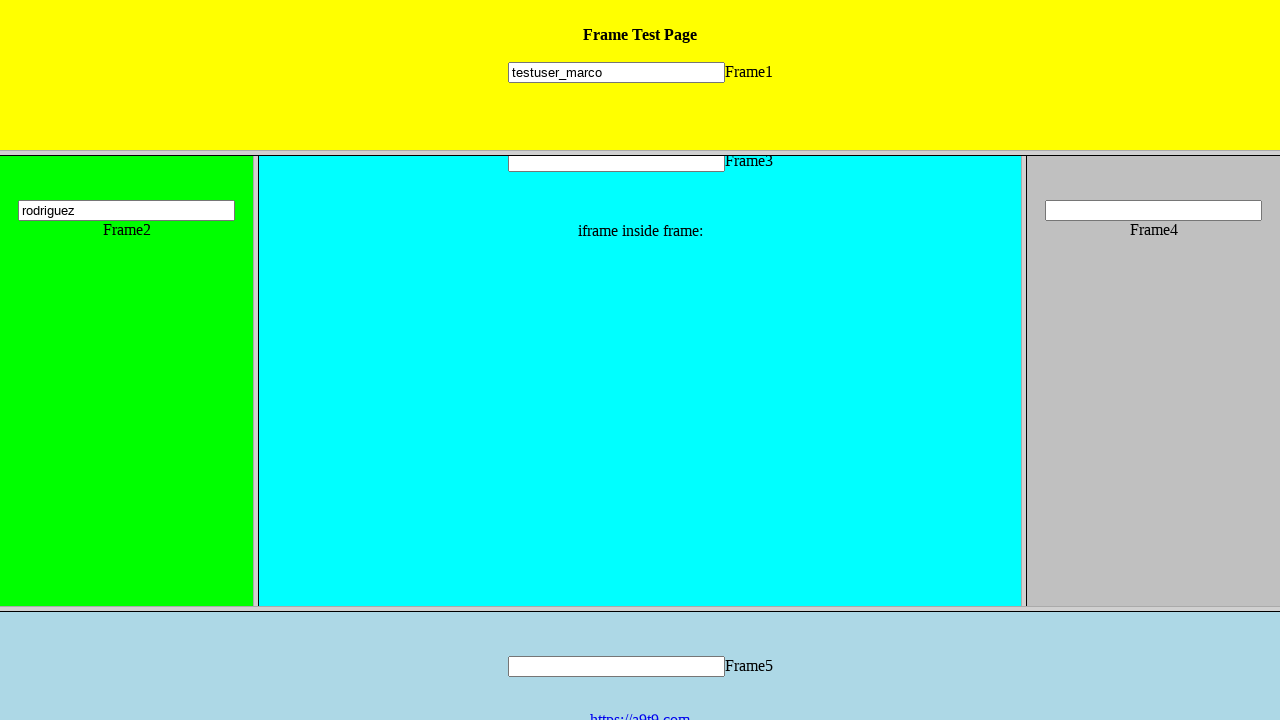

Filled text input 'mytext4' in frame 4 with 'finalvalue789' on xpath=//input[@name='mytext4']
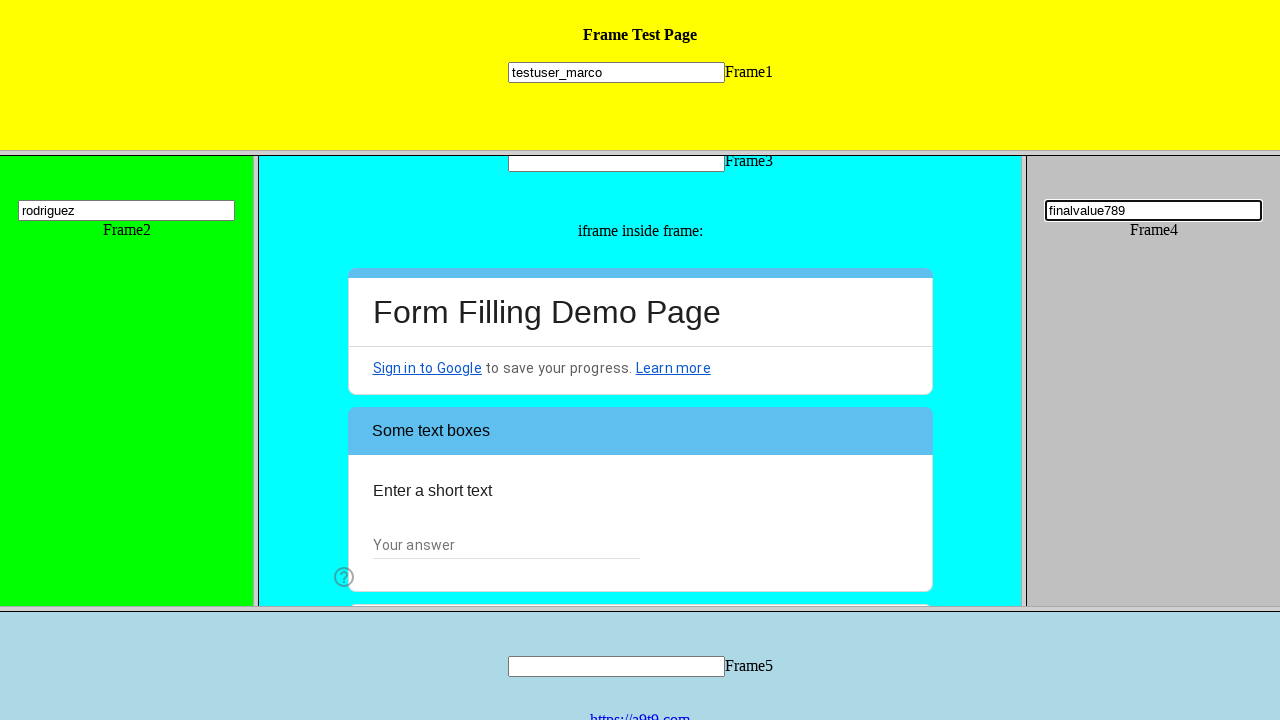

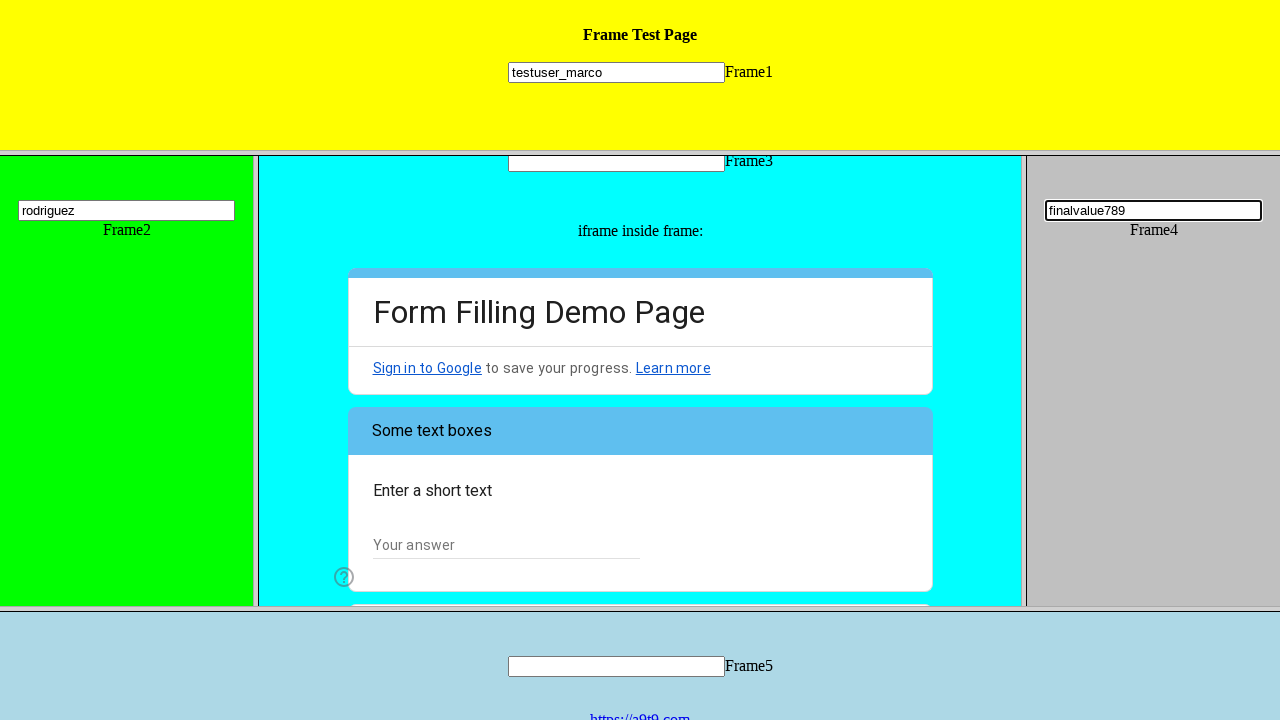